Tests flight booking dropdown functionality by selecting departure and arrival stations, then selecting today's date from the calendar

Starting URL: https://rahulshettyacademy.com/dropdownsPractise/

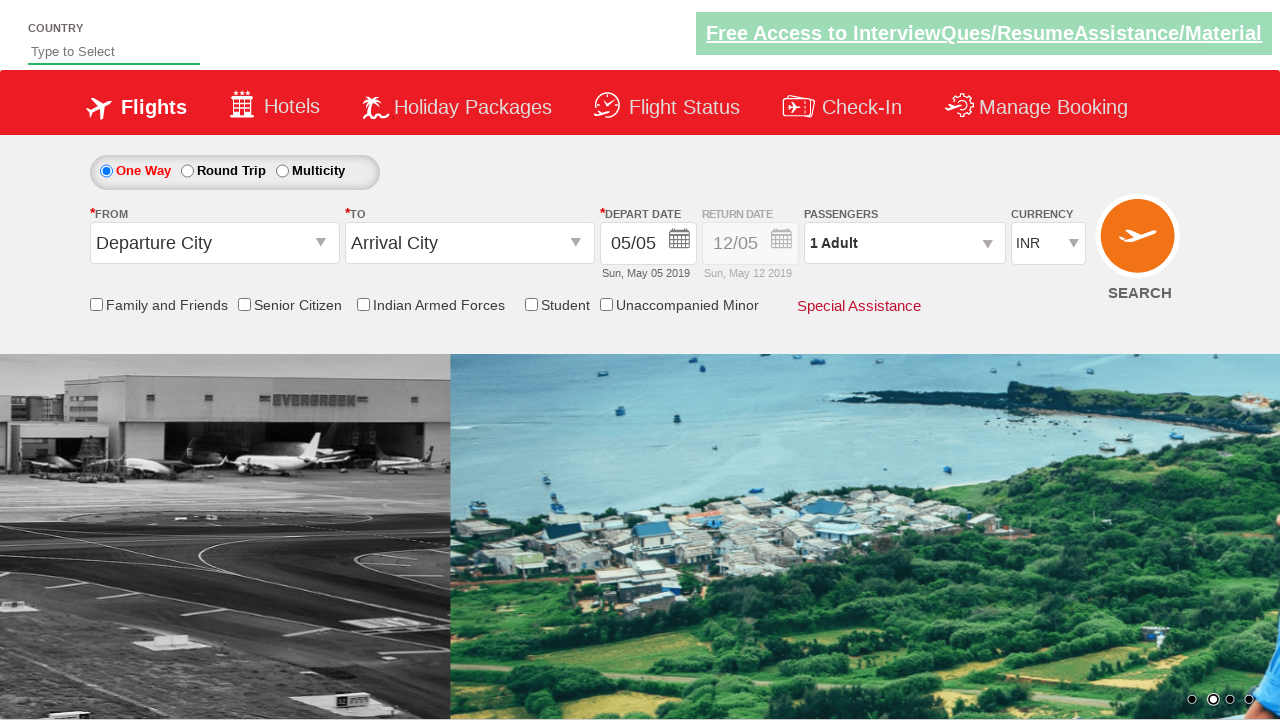

Clicked on origin station dropdown at (214, 243) on #ctl00_mainContent_ddl_originStation1_CTXT
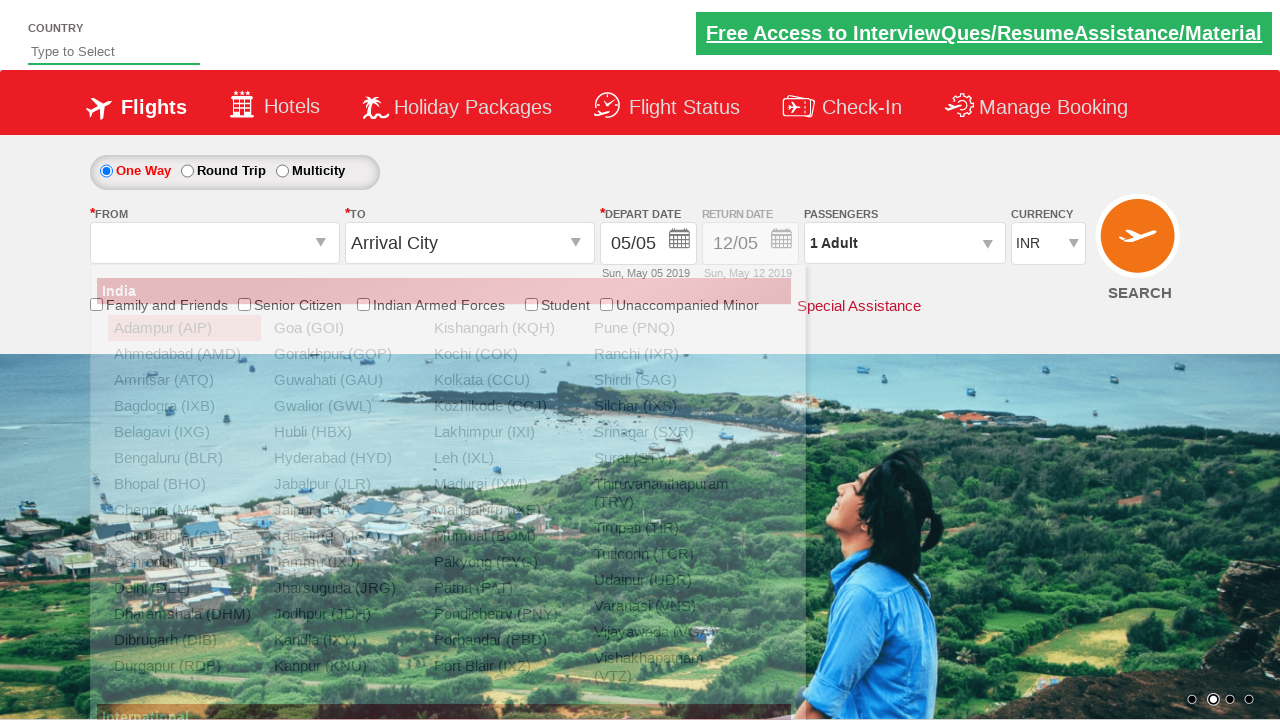

Selected departure station BLR at (184, 458) on //div[@id='glsctl00_mainContent_ddl_originStation1_CTNR'] //a[@value='BLR']
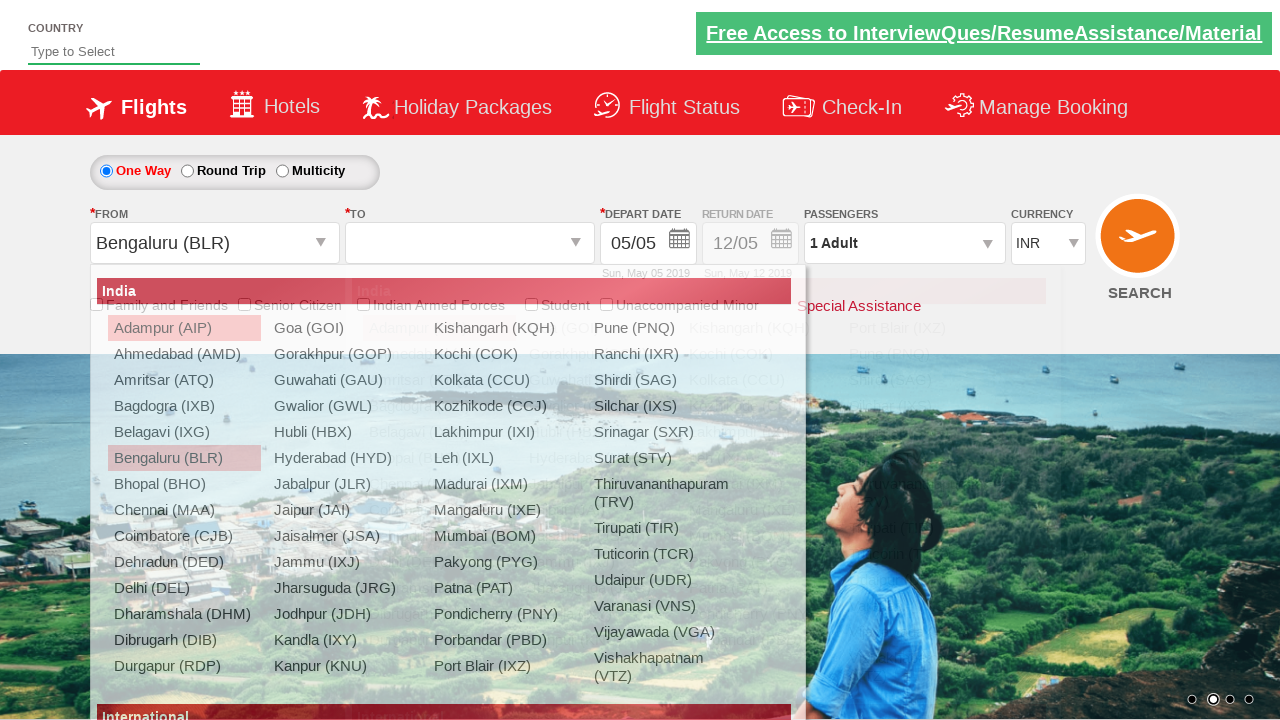

Selected arrival station DEL at (439, 562) on //div[@id='glsctl00_mainContent_ddl_destinationStation1_CTNR'] //a[@value='DEL']
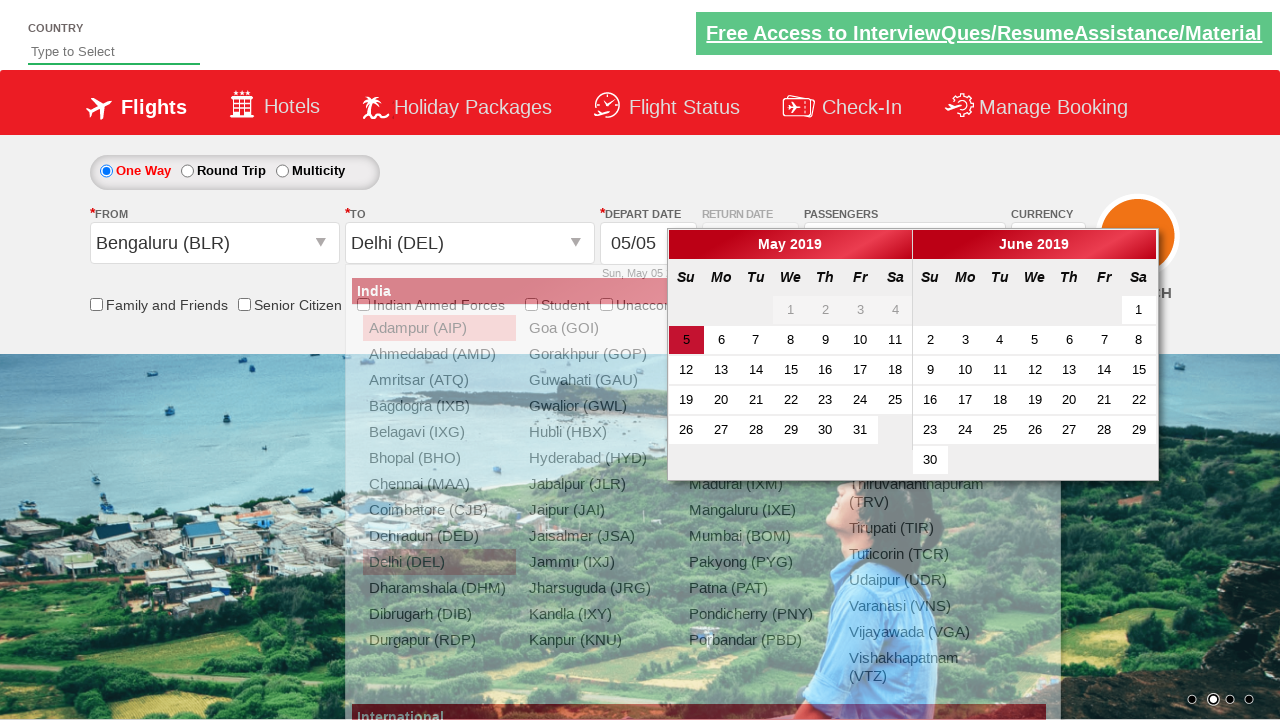

Selected today's date from the calendar at (686, 400) on xpath=/html/body/div/div[1]/table/tbody/tr[4]/td[1]/a
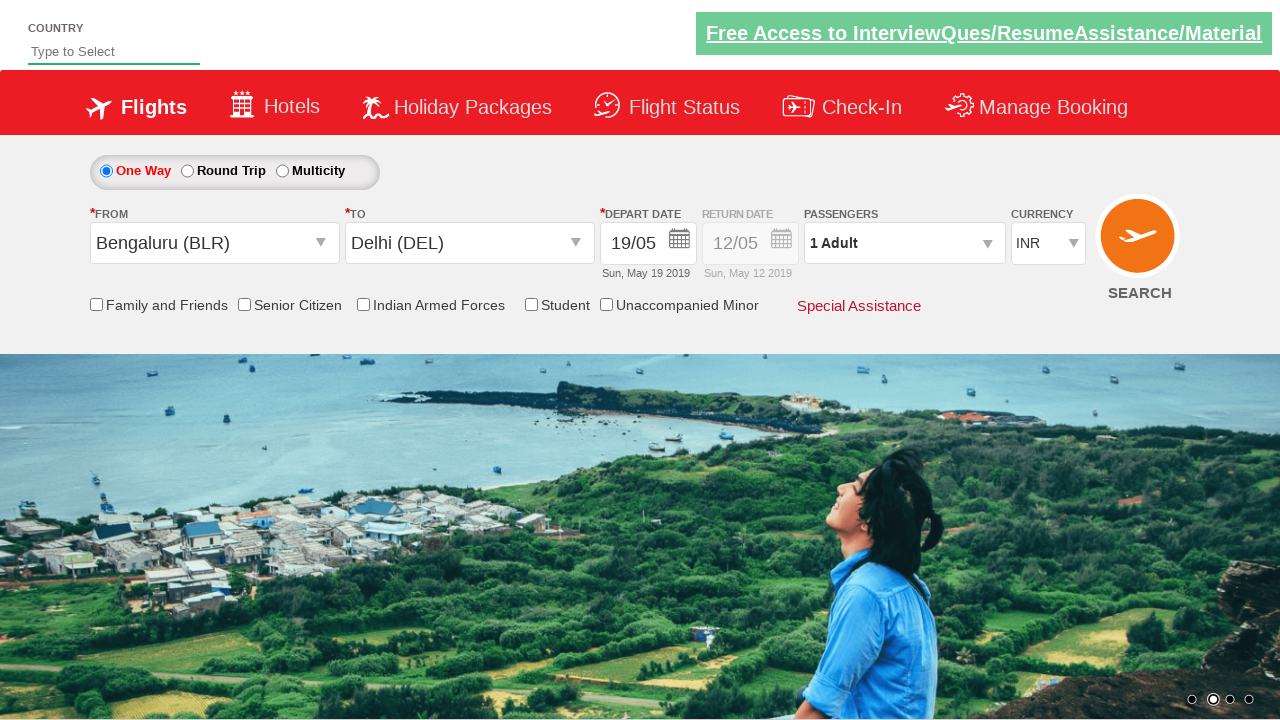

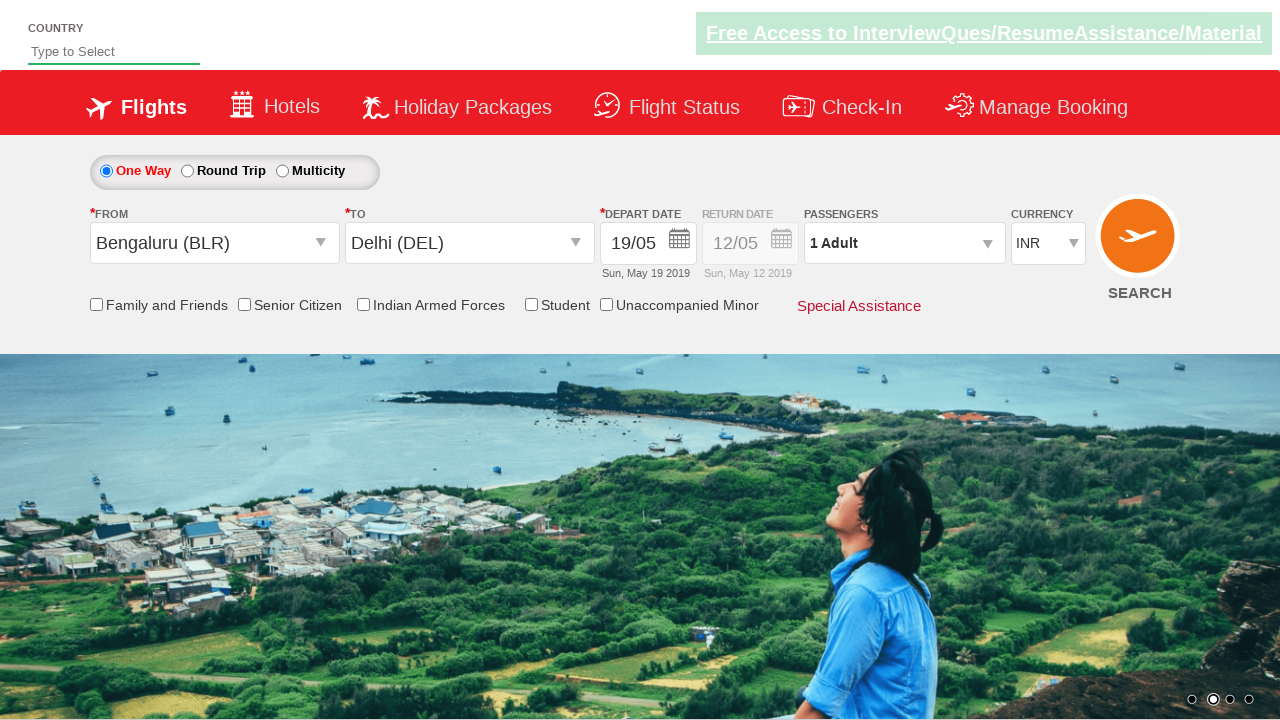